Opens multiple browser tabs, extracts text from one tab and enters it into a form field in another tab, demonstrating window switching functionality

Starting URL: https://rahulshettyacademy.com/angularpractice/

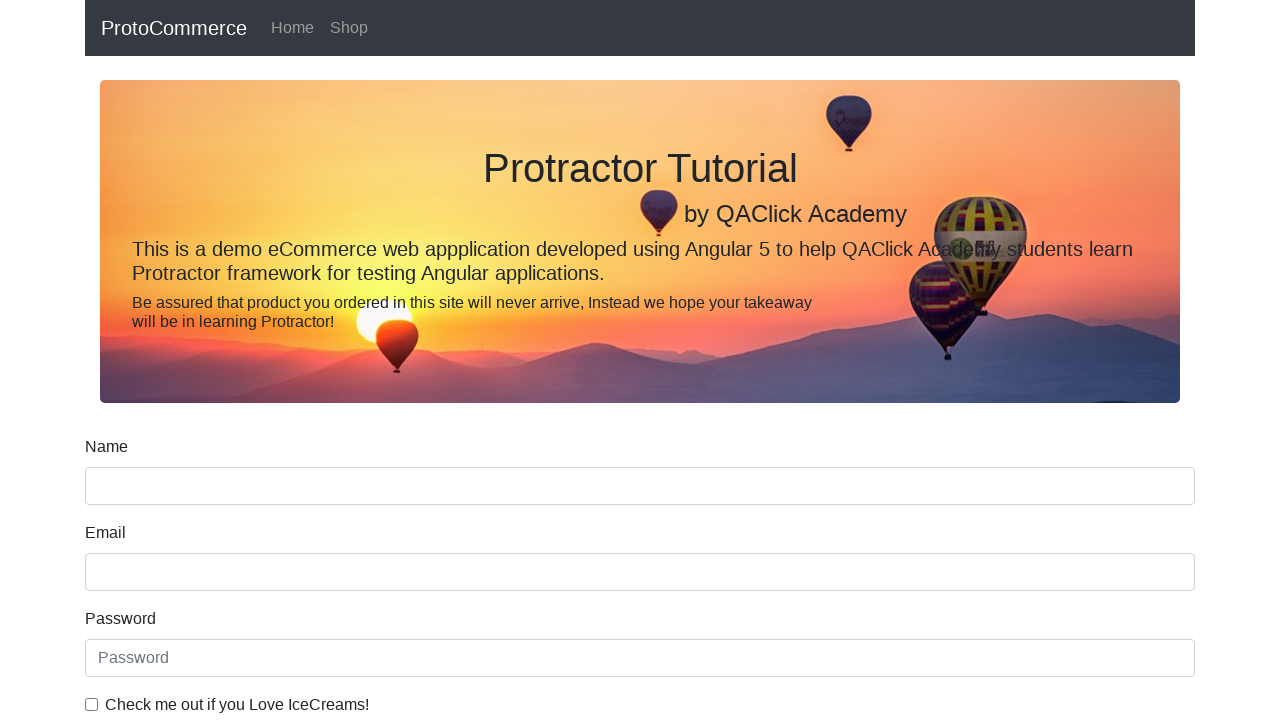

Opened a new browser tab
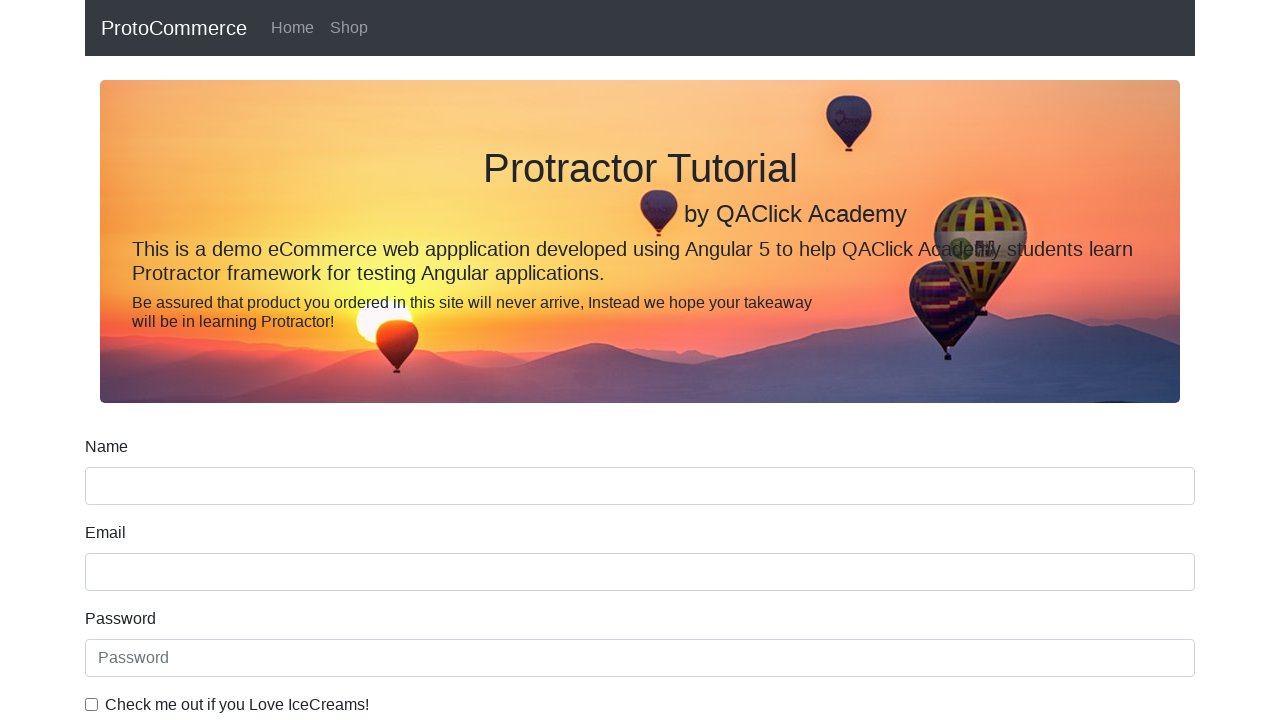

Navigated to Rahul Shetty Academy homepage in new tab
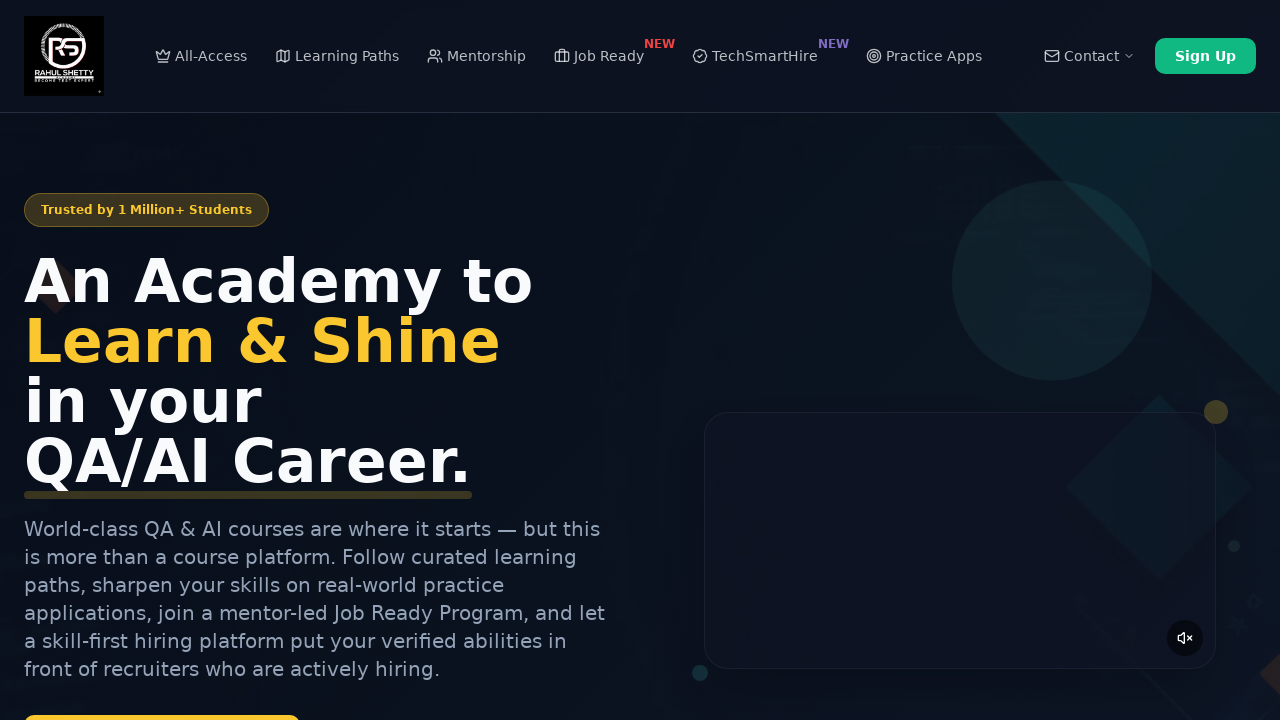

Located all course links on the page
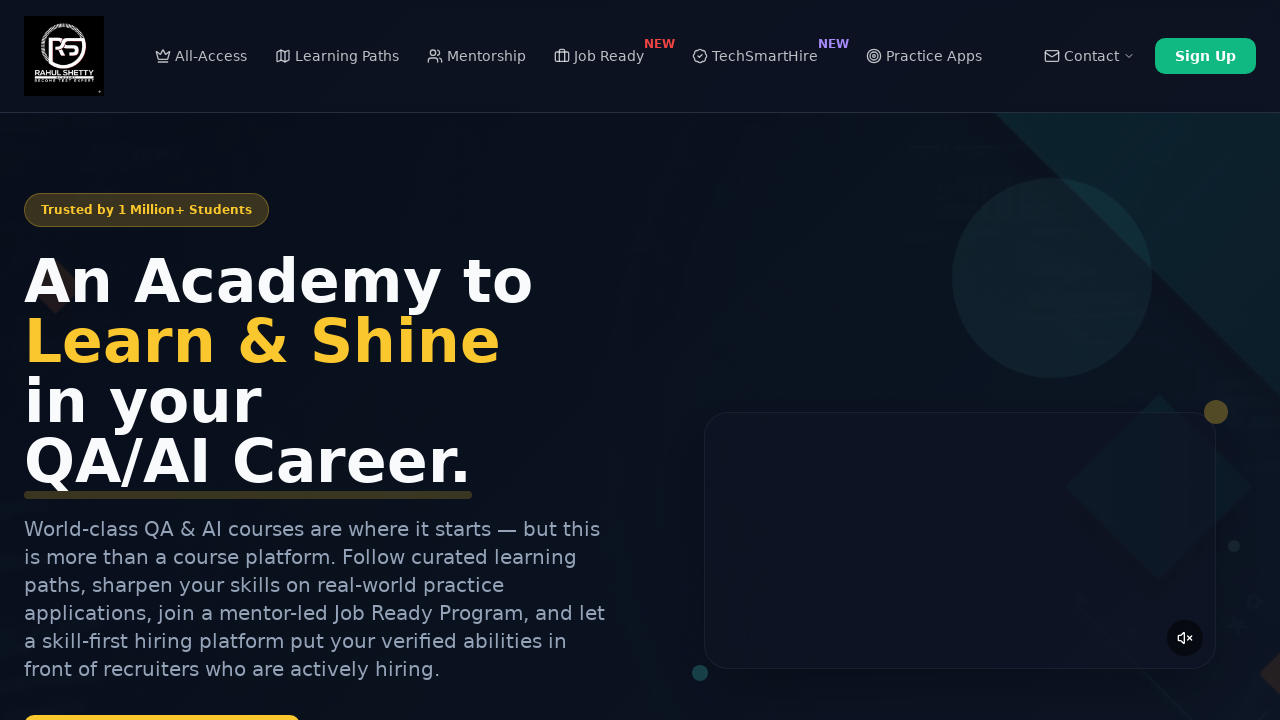

Extracted text from second course link: 'Playwright Testing'
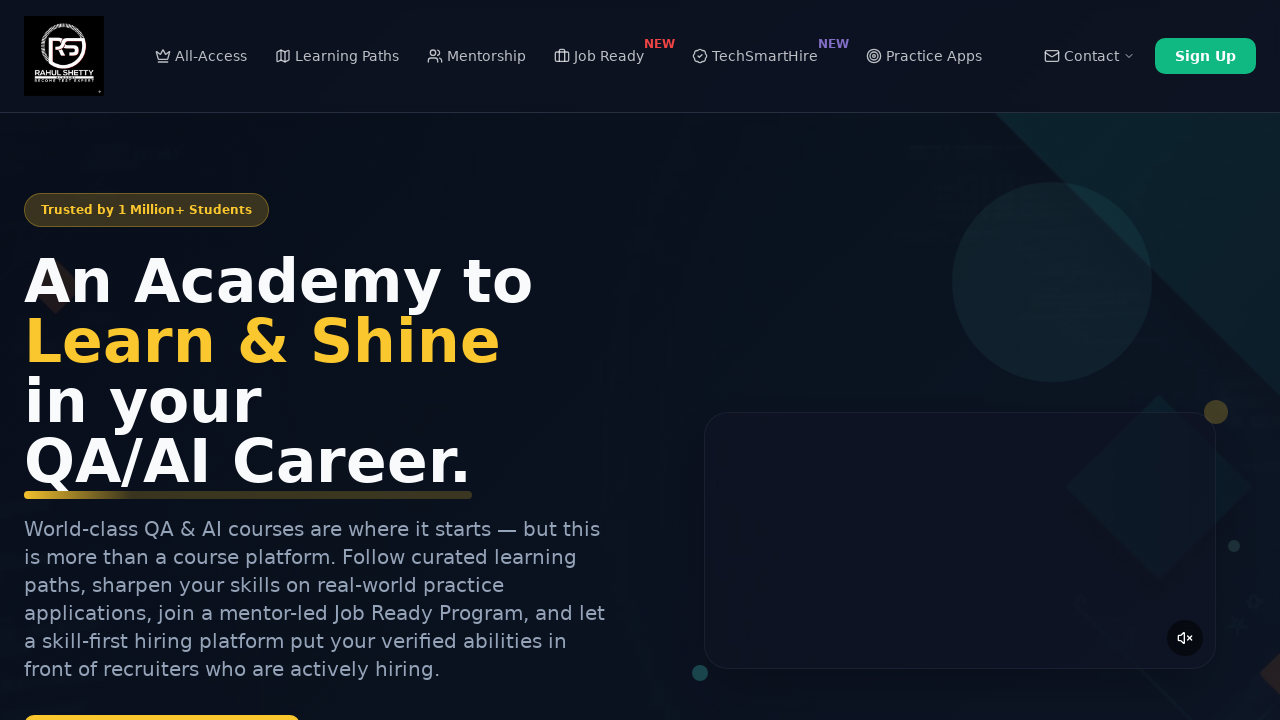

Filled name field with extracted course text: 'Playwright Testing' on input[name='name']
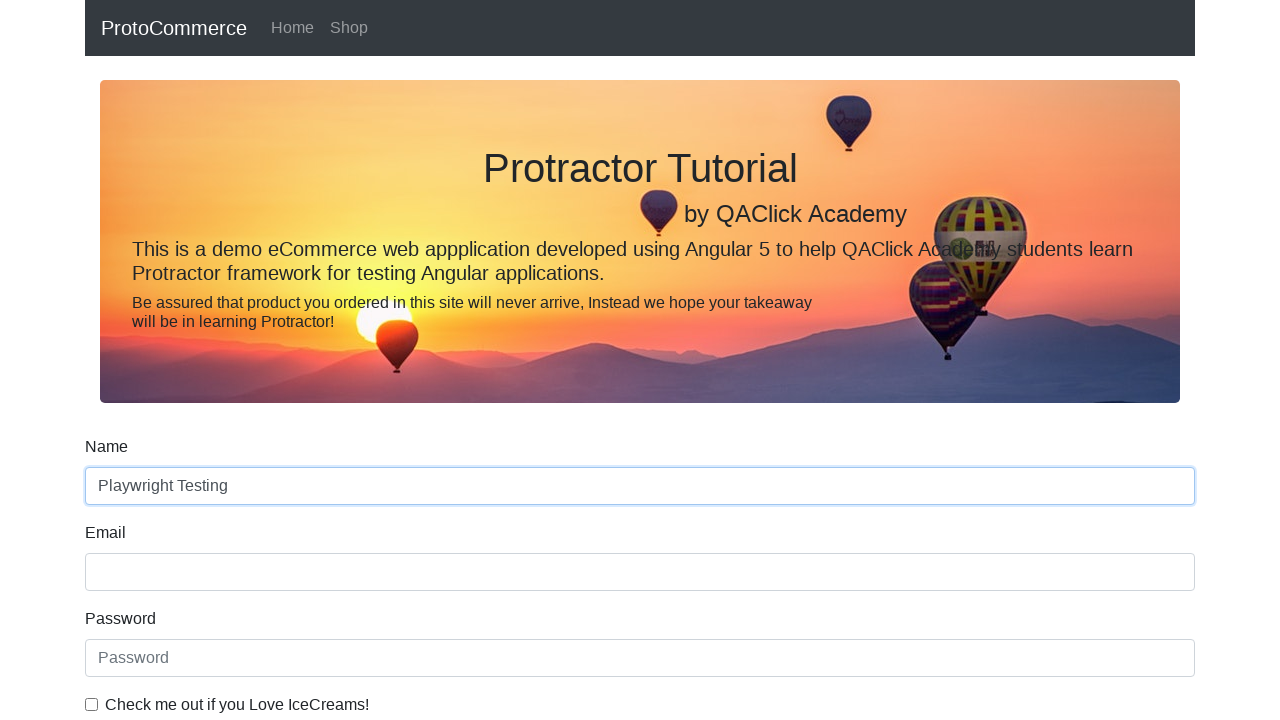

Closed the second browser tab
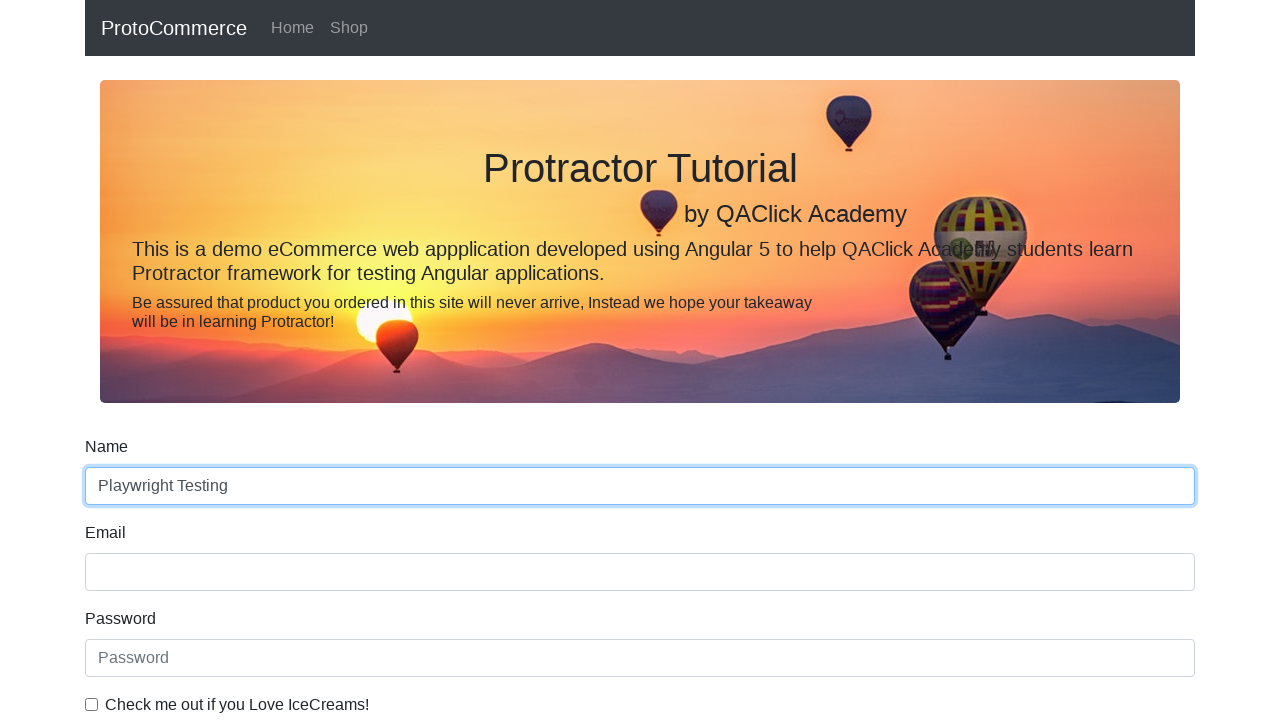

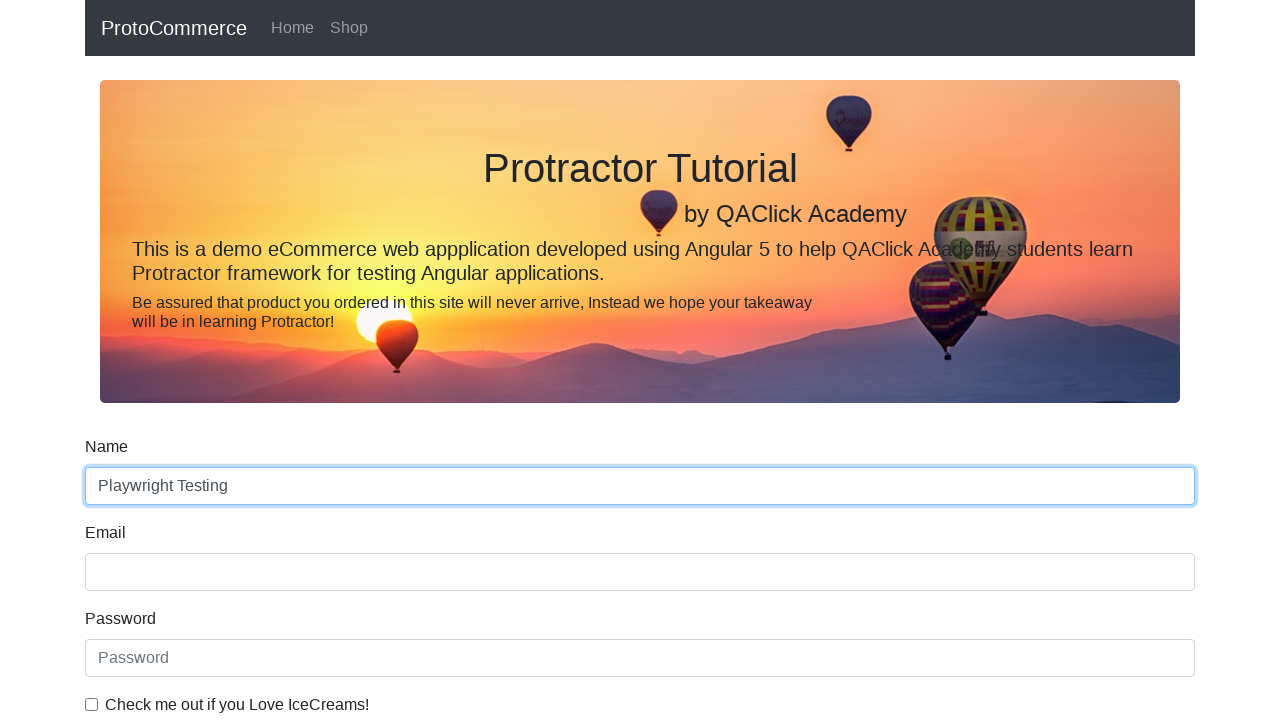